Tests the Nike men's shoes product listing page by navigating to it, waiting for products to load, and scrolling through the infinite scroll pagination to load more products.

Starting URL: https://www.nike.com/id/w/mens-shoes-nik1zy7ok

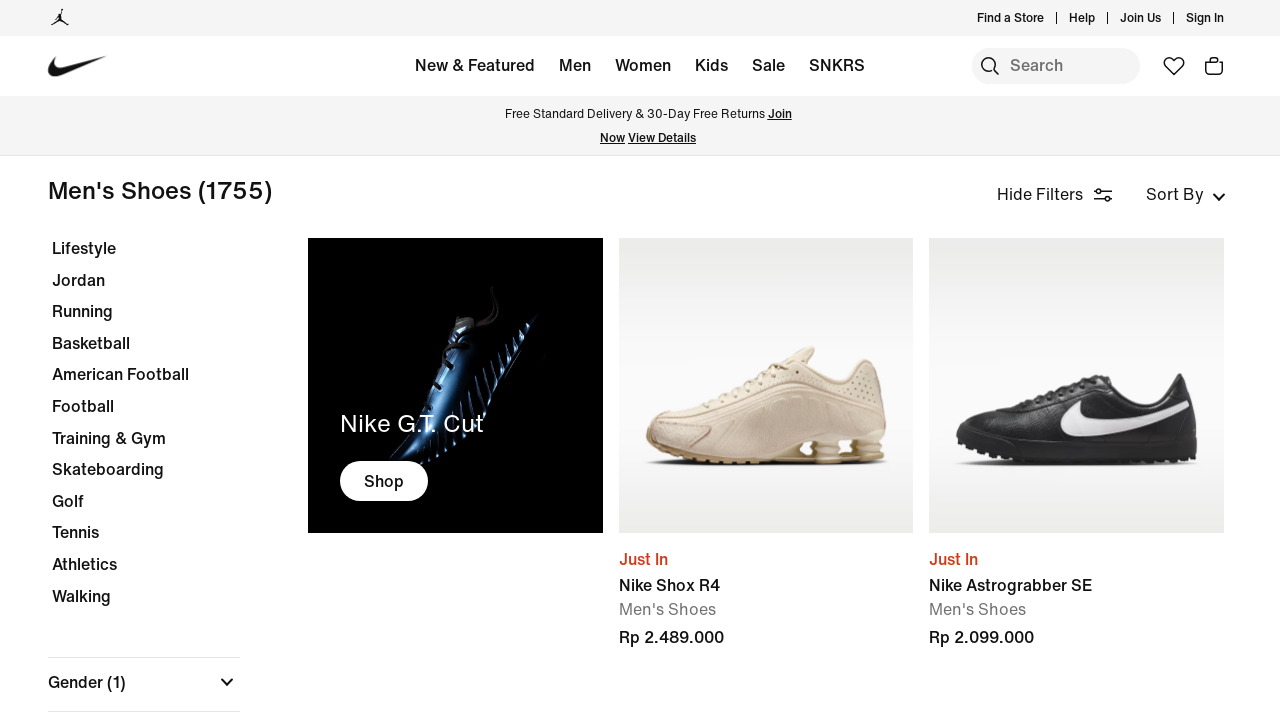

Waited for product grid to be visible
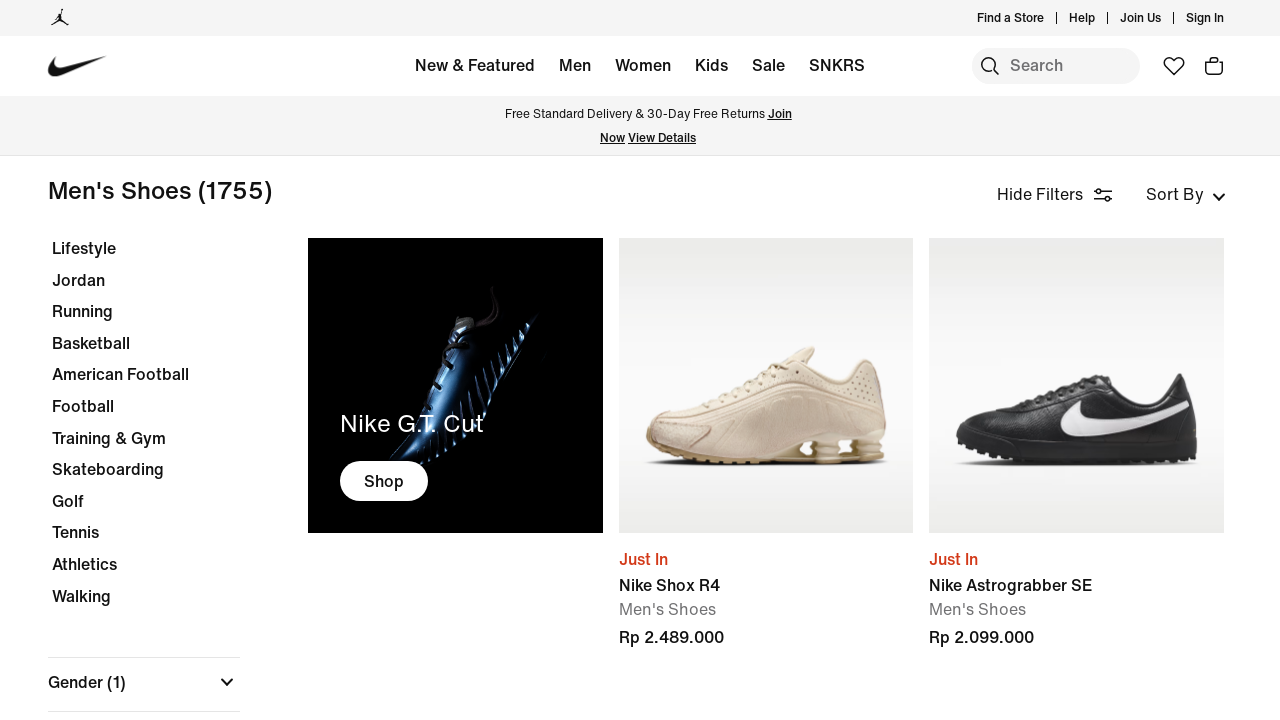

Found 0 product cards on page
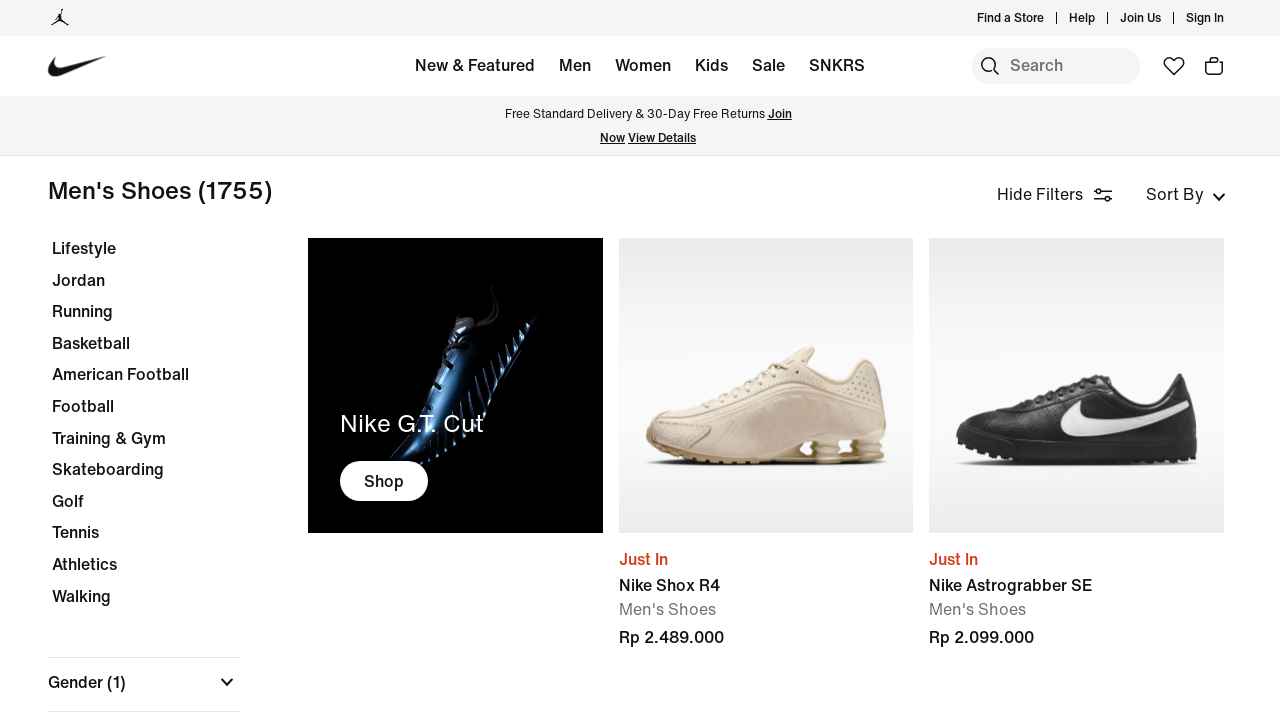

Waited 2 seconds for new products to load
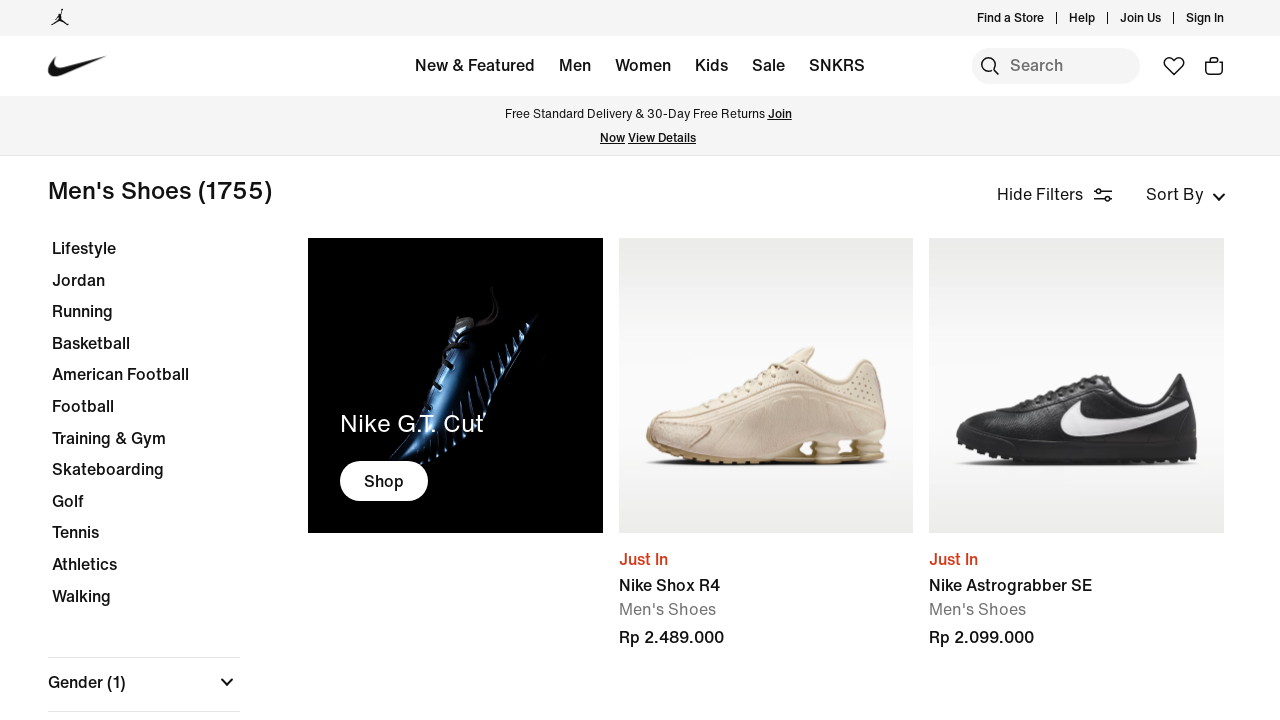

No new products loaded, stopping scroll attempts
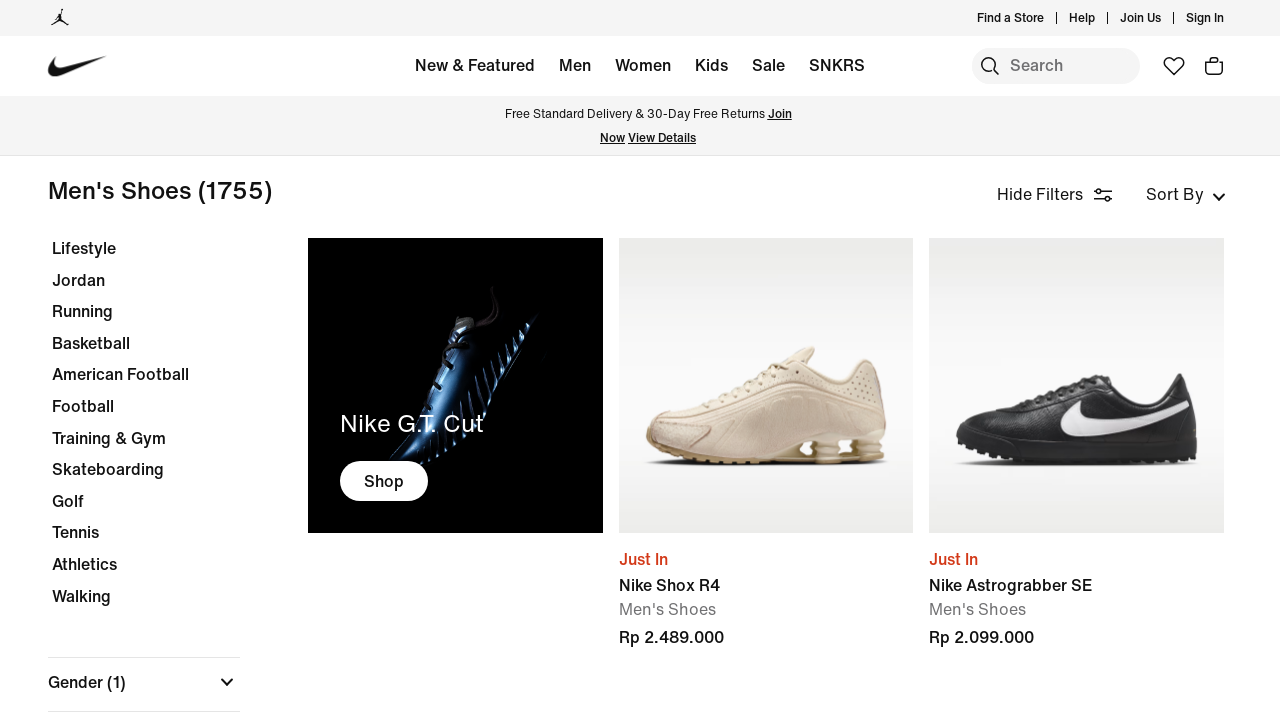

Verified product card titles are displayed
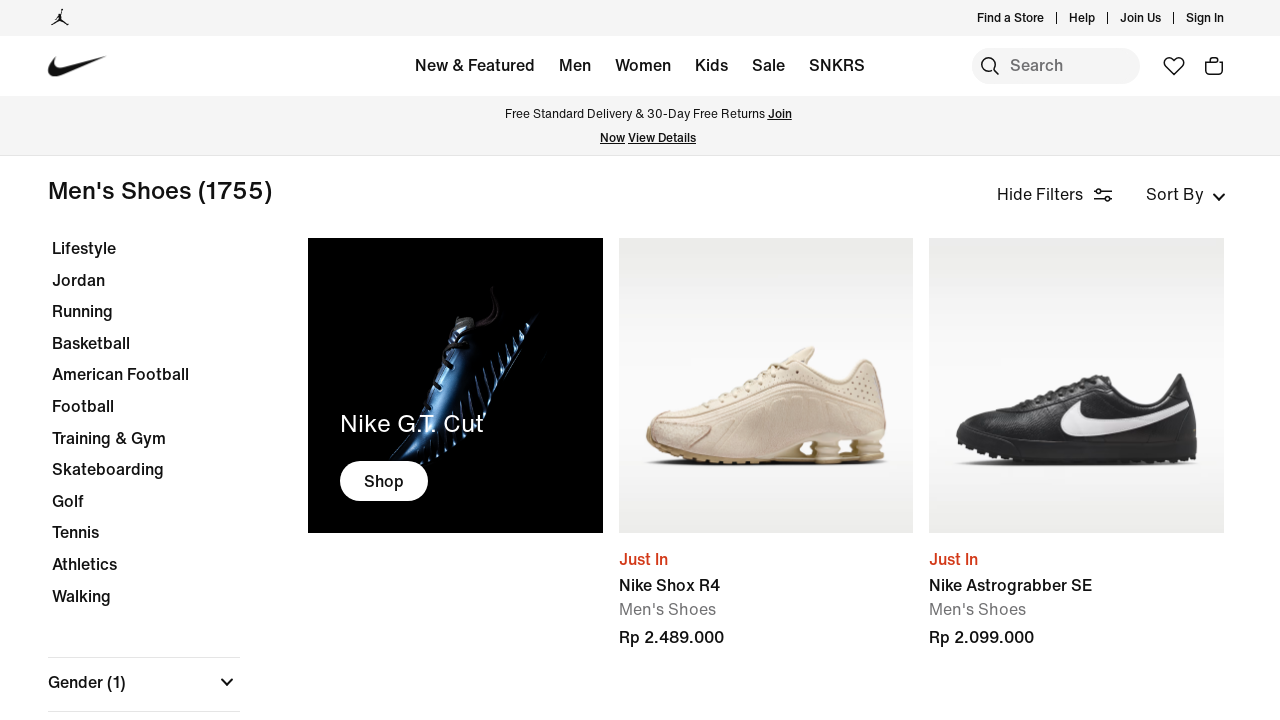

Verified product card subtitles are displayed
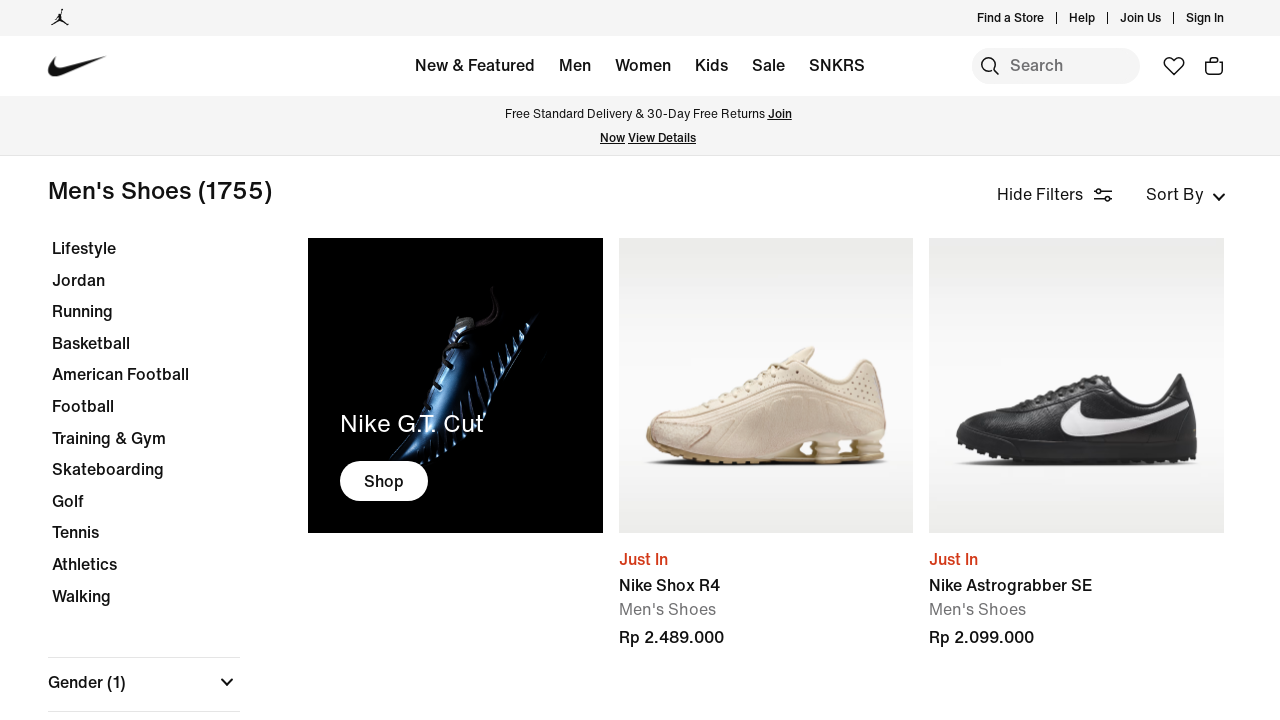

Verified product prices are displayed
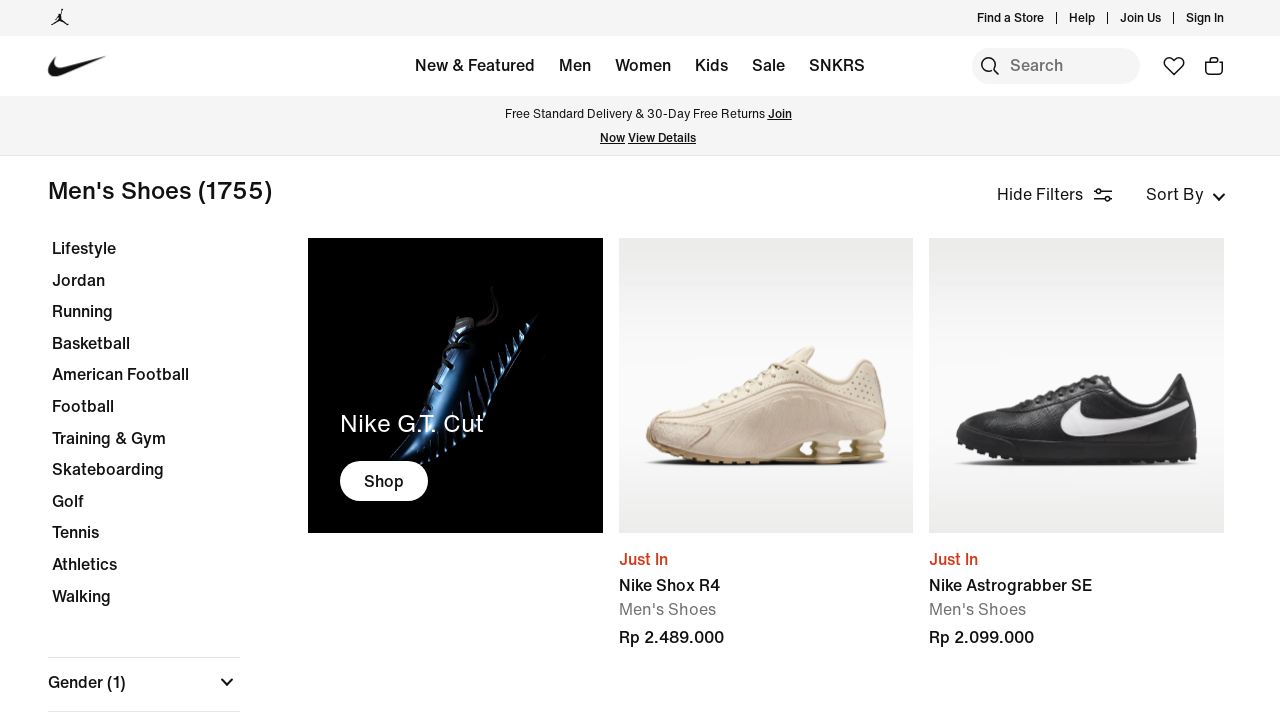

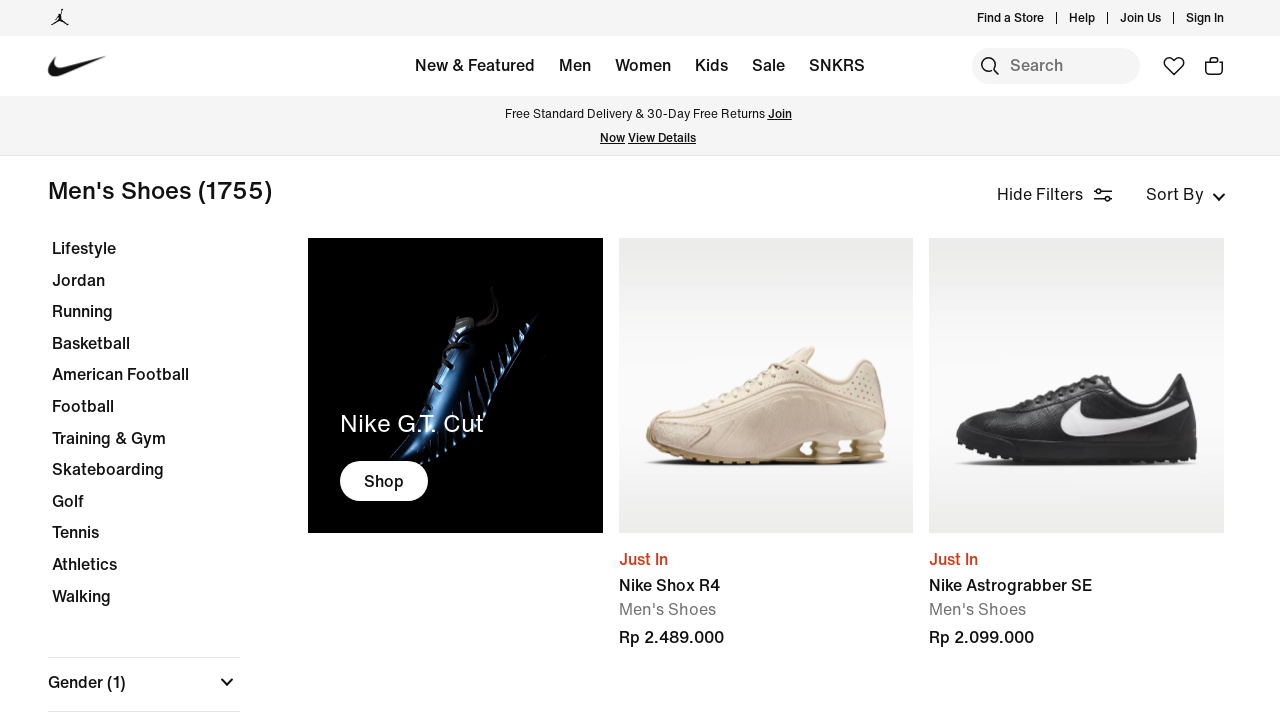